Waits for price to drop to $100, books an item, solves a mathematical problem, and submits the answer

Starting URL: http://suninjuly.github.io/explicit_wait2.html

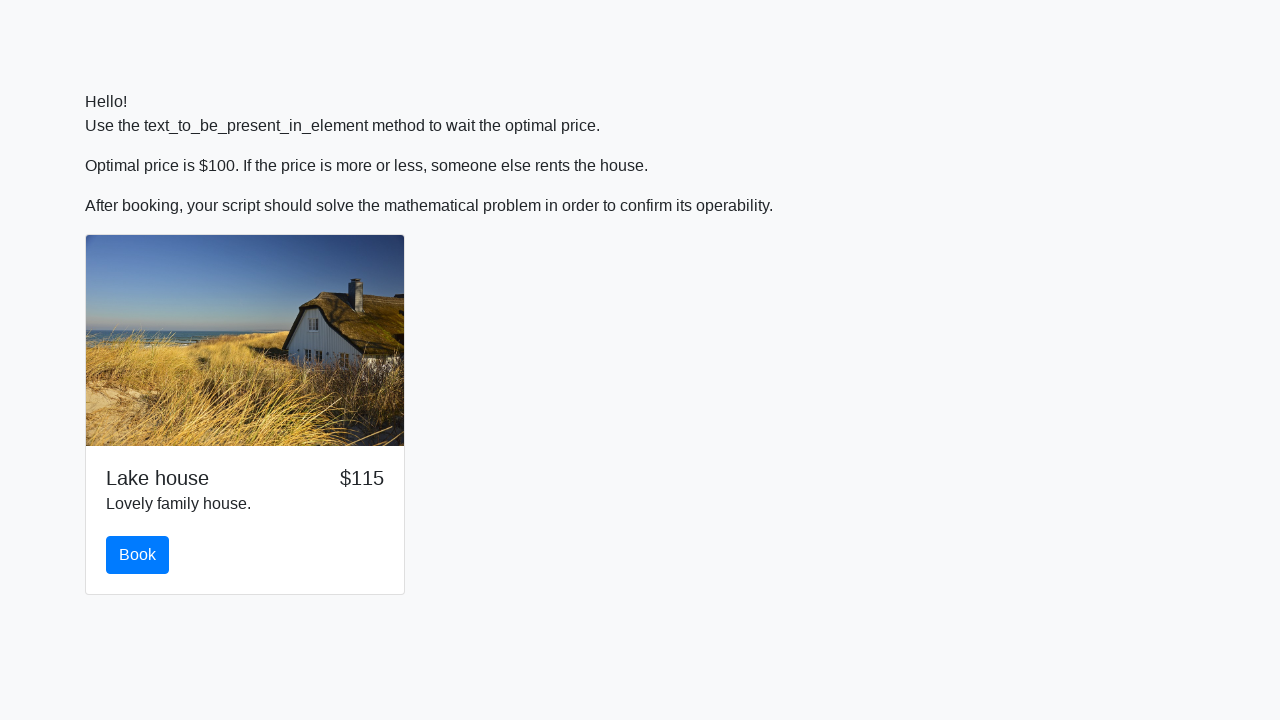

Waited for price to drop to $100
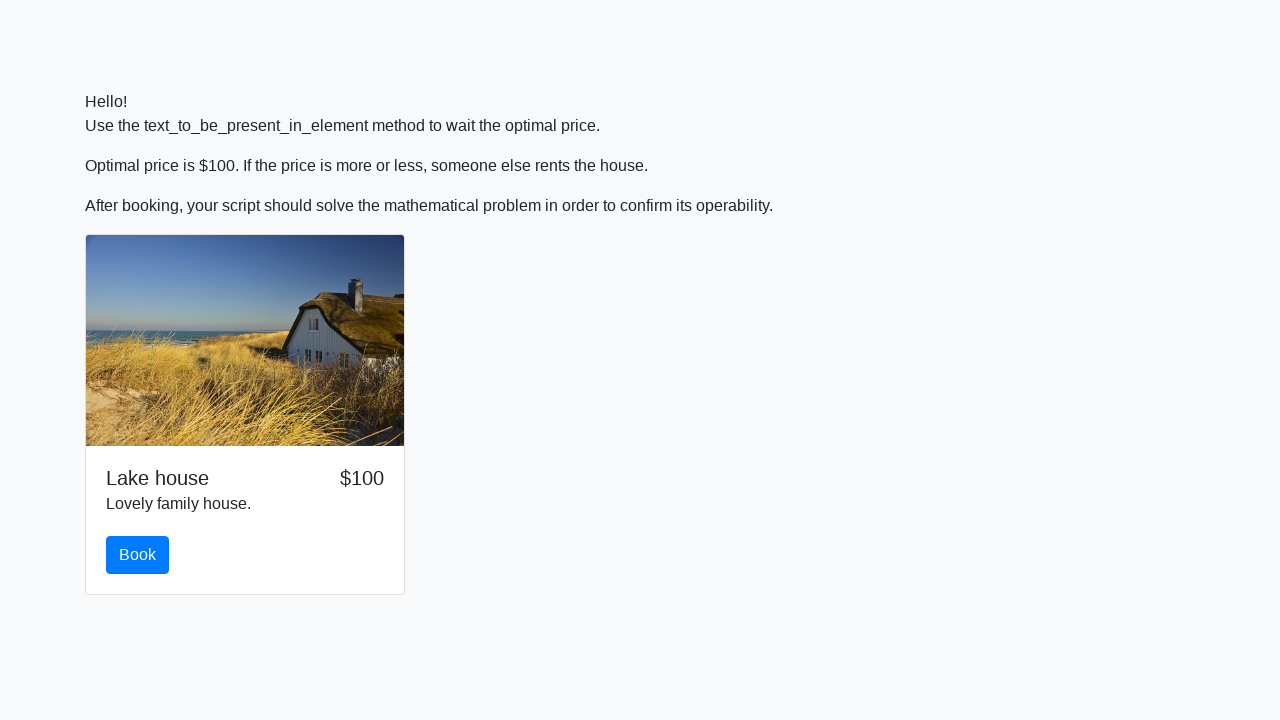

Clicked the book button at (138, 555) on #book
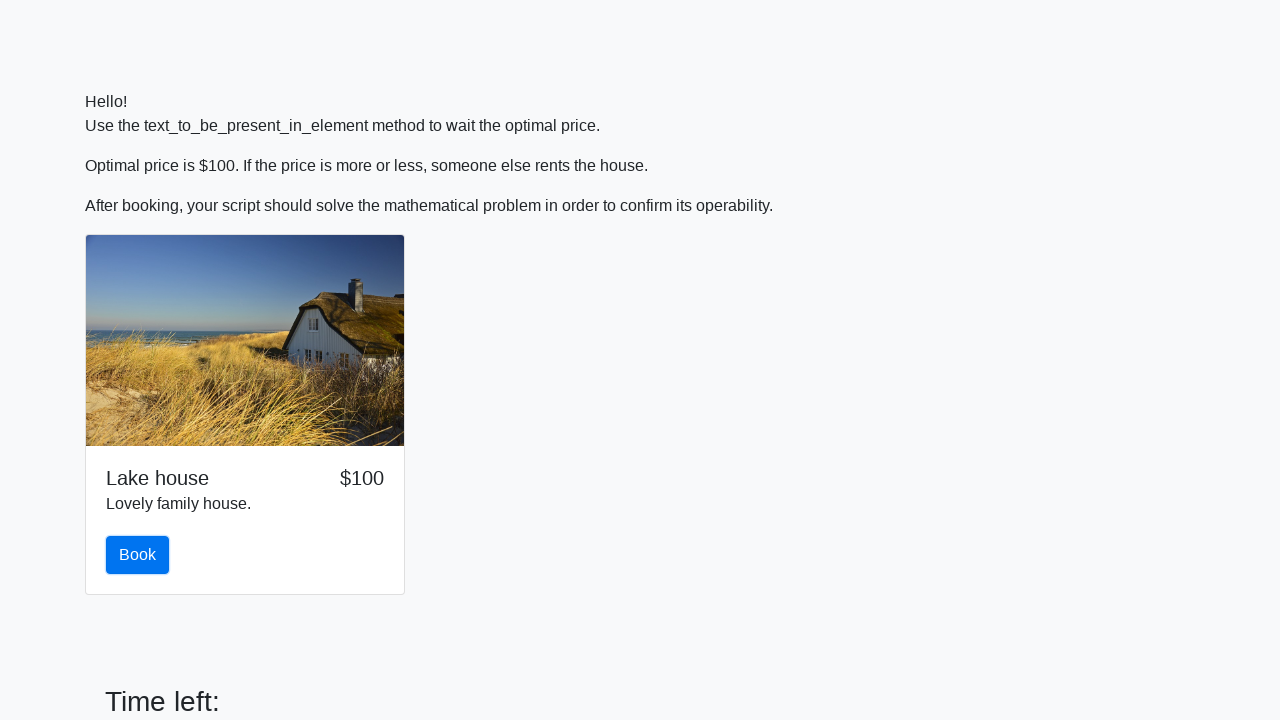

Retrieved the input value for calculation
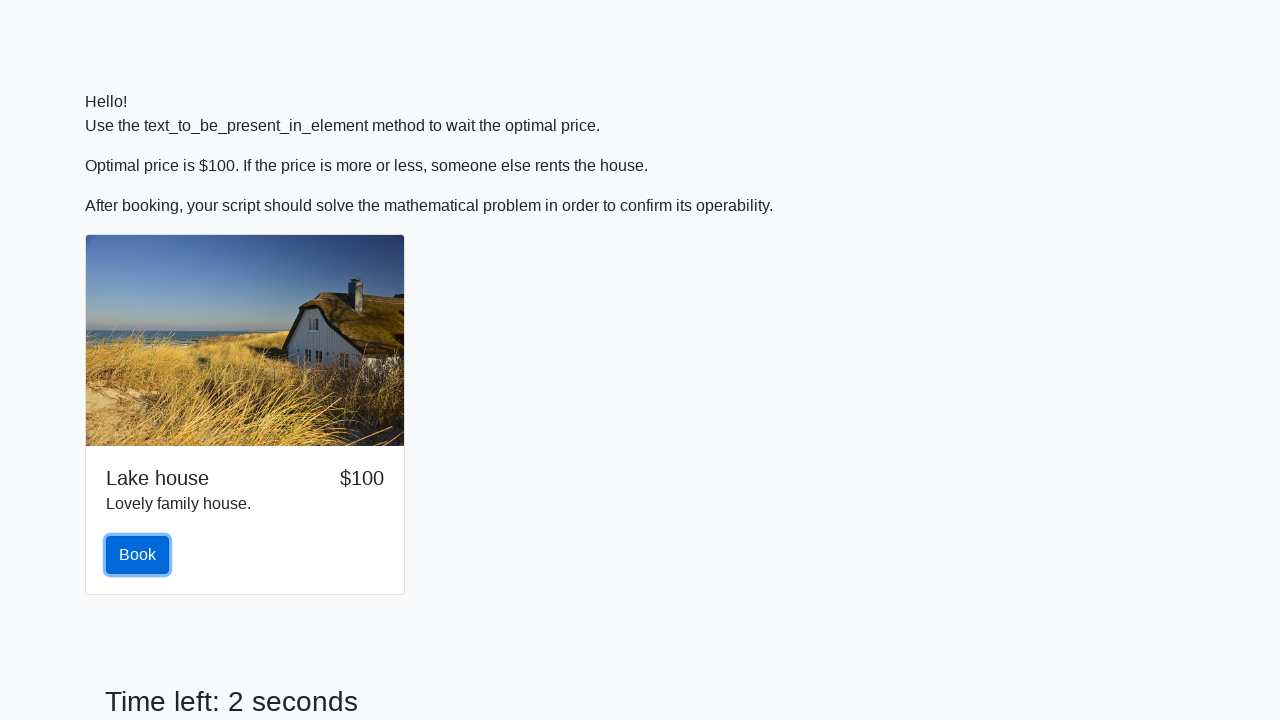

Calculated the mathematical result: 0.8857225595553642
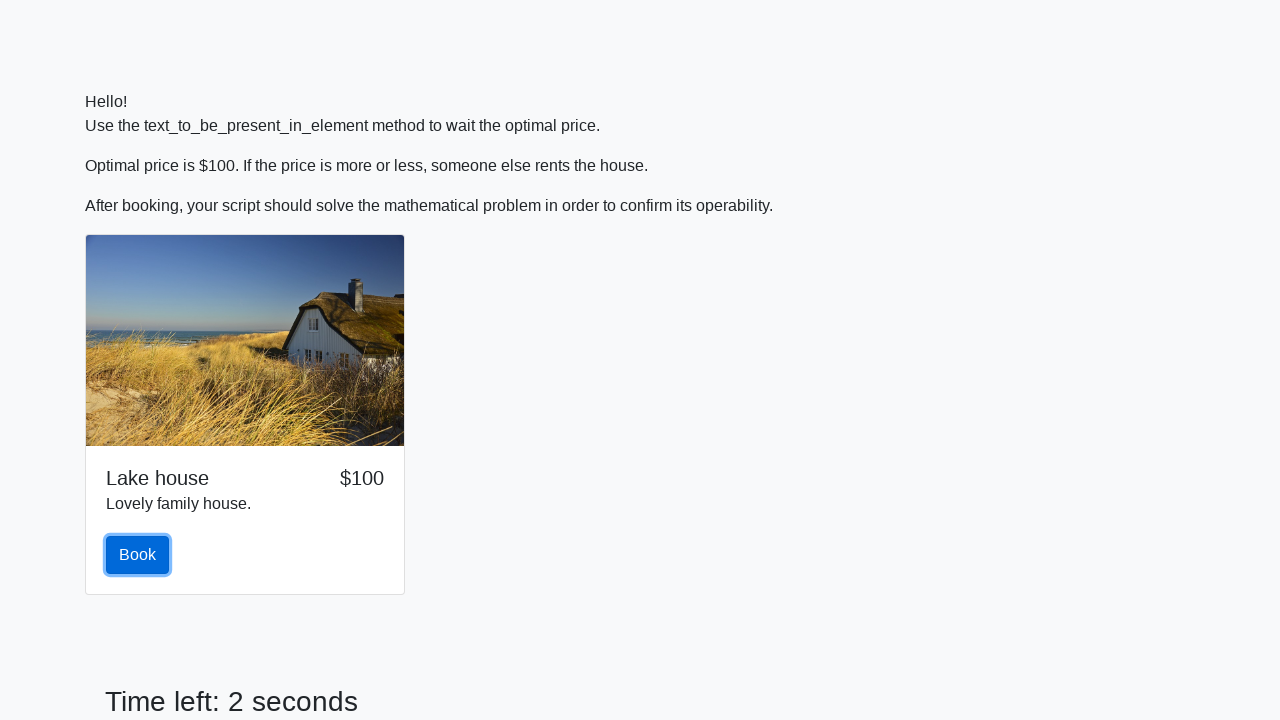

Filled the answer field with the calculated result on #answer
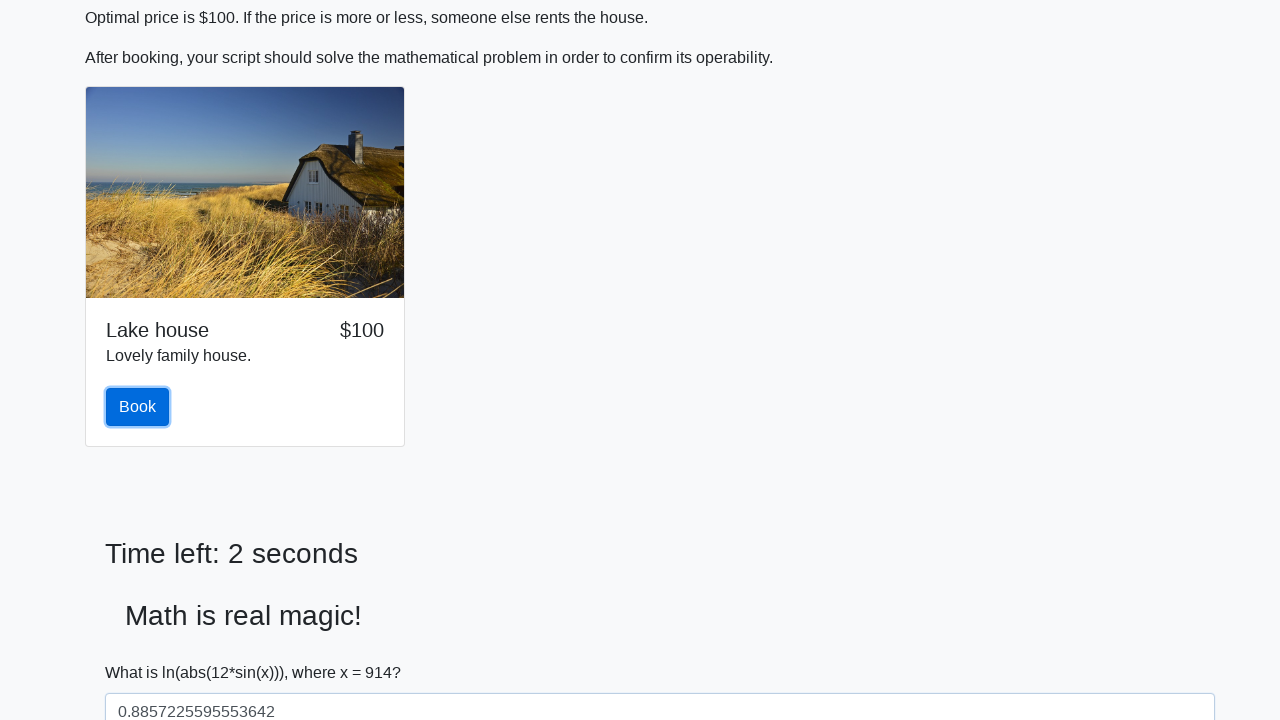

Clicked the submit button at (143, 651) on button[type='submit']
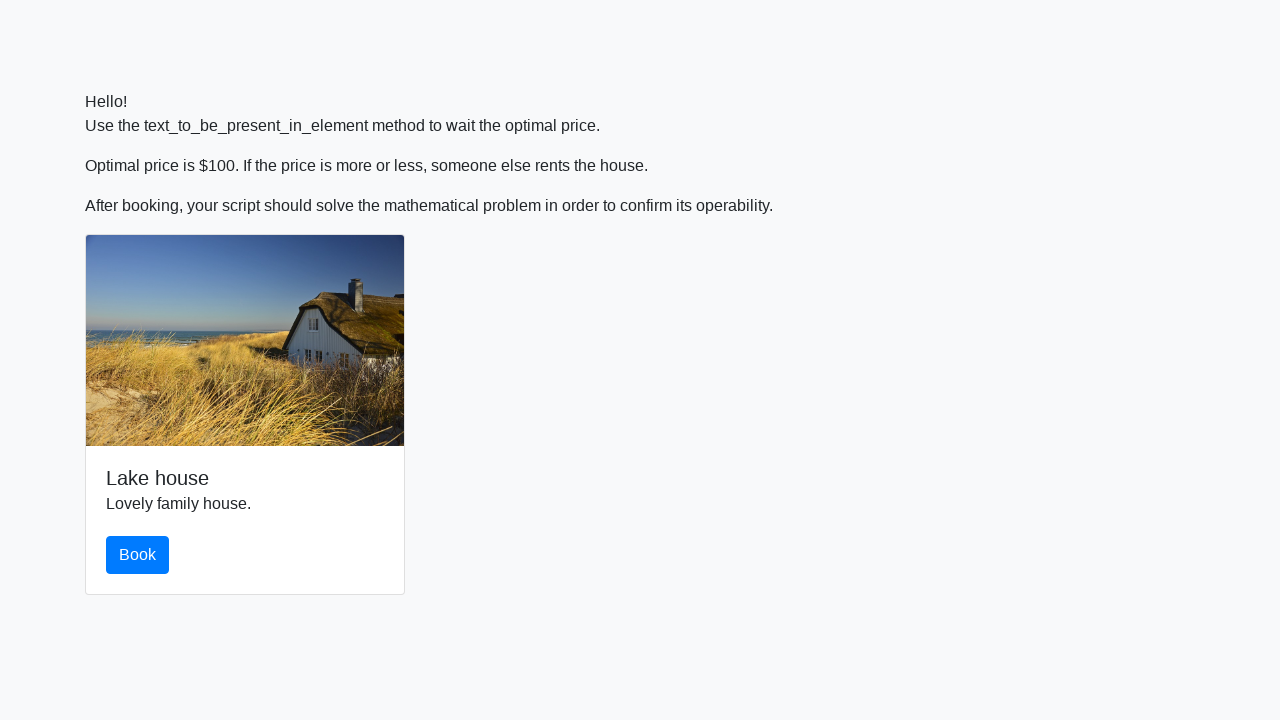

Set up dialog handler to accept alerts
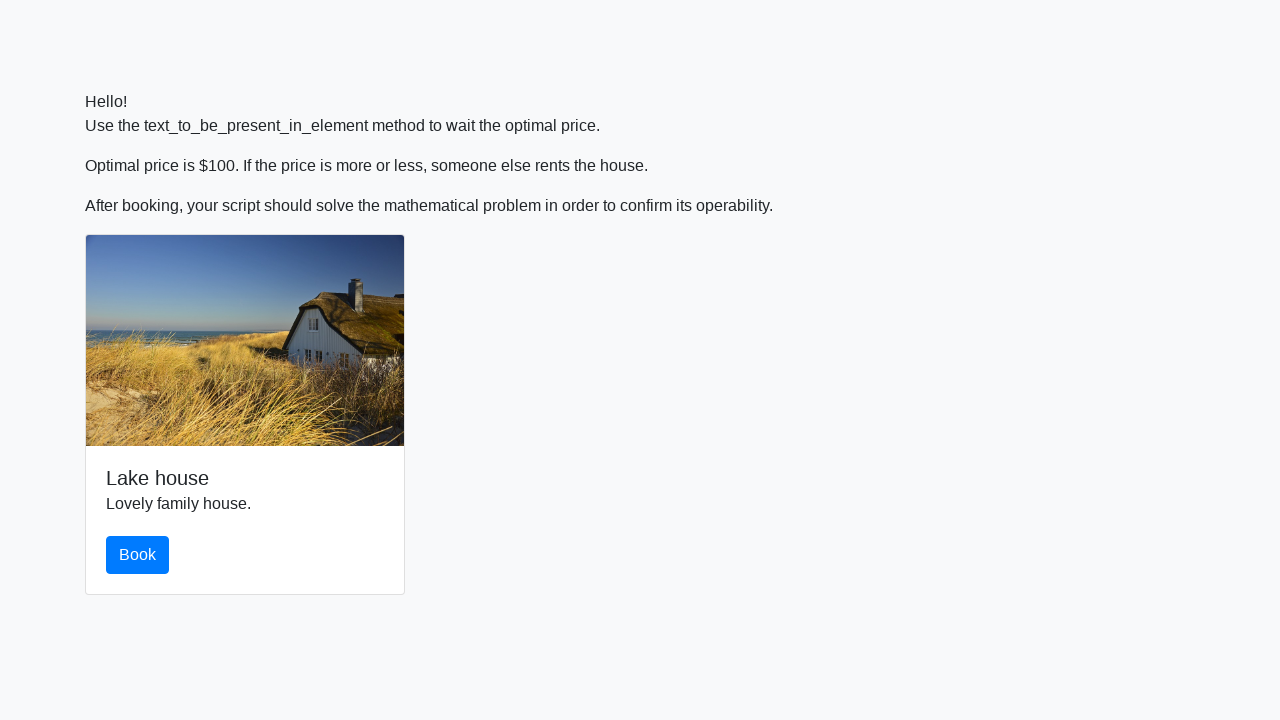

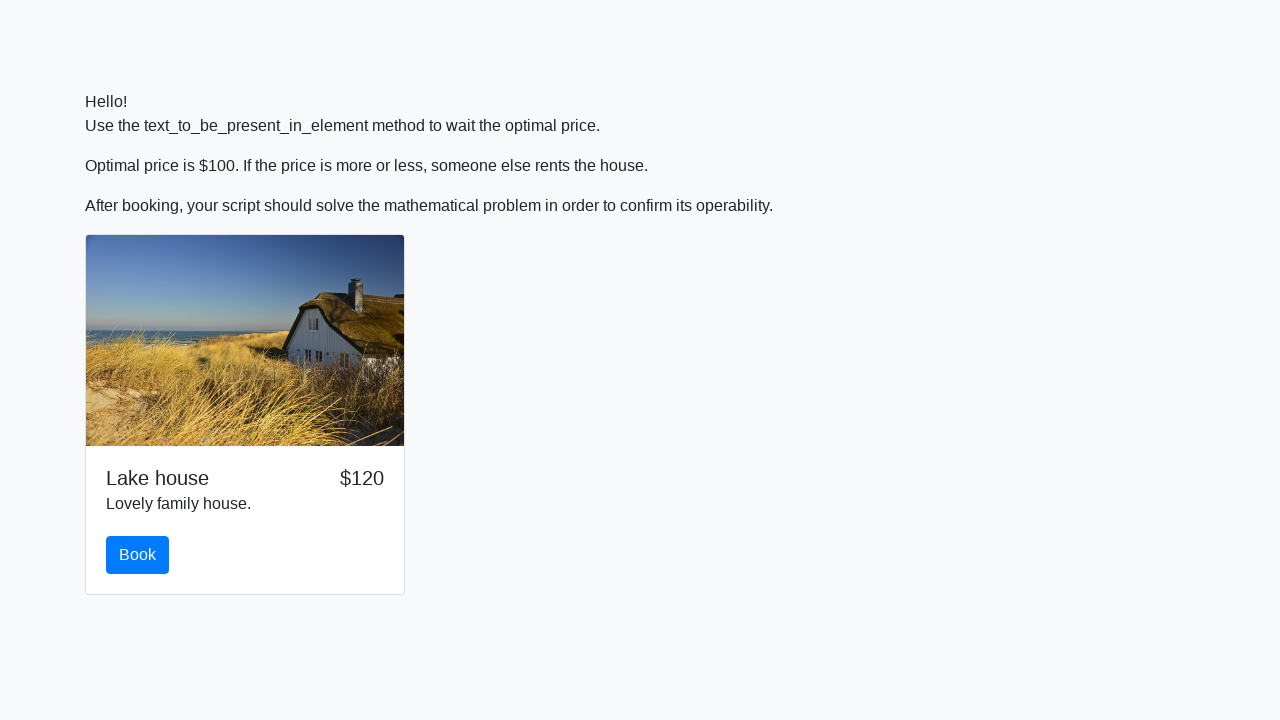